Tests the DemoQA Elements Text Box form by navigating to Elements section, filling username and email fields, submitting with invalid email, then correcting the email.

Starting URL: https://demoqa.com

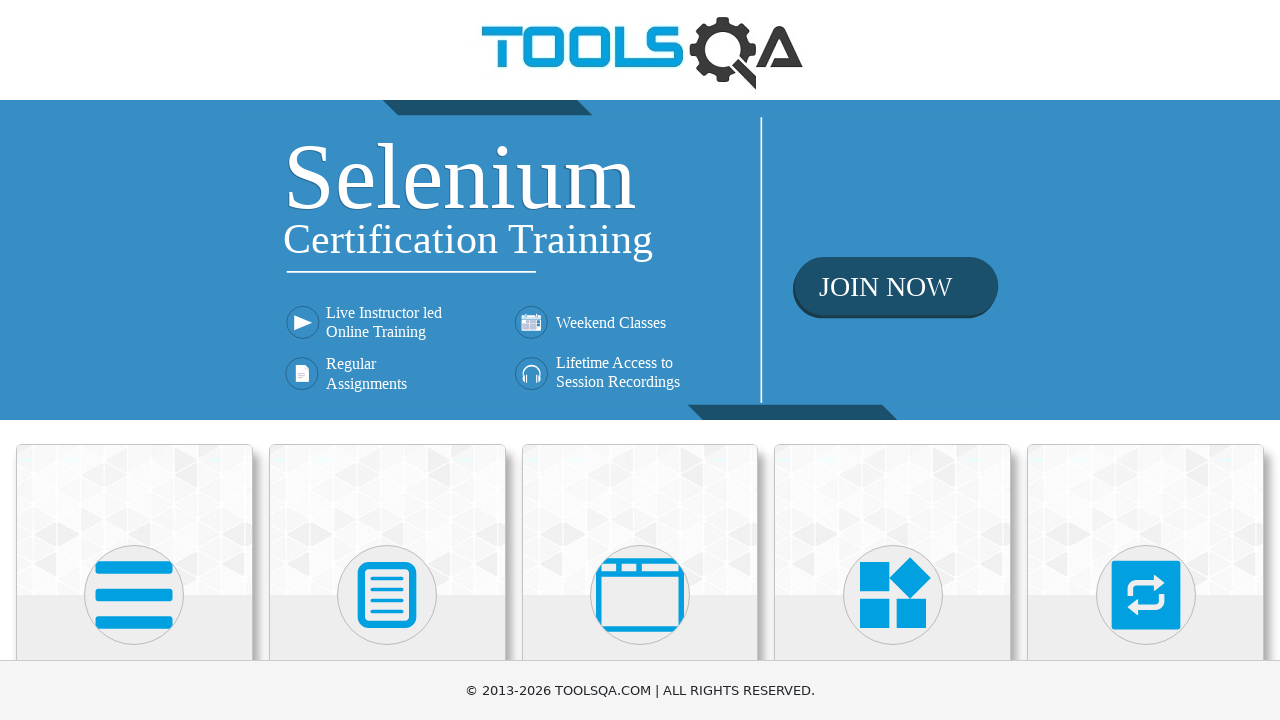

Clicked on Elements menu at (134, 360) on xpath=//h5[normalize-space()='Elements']
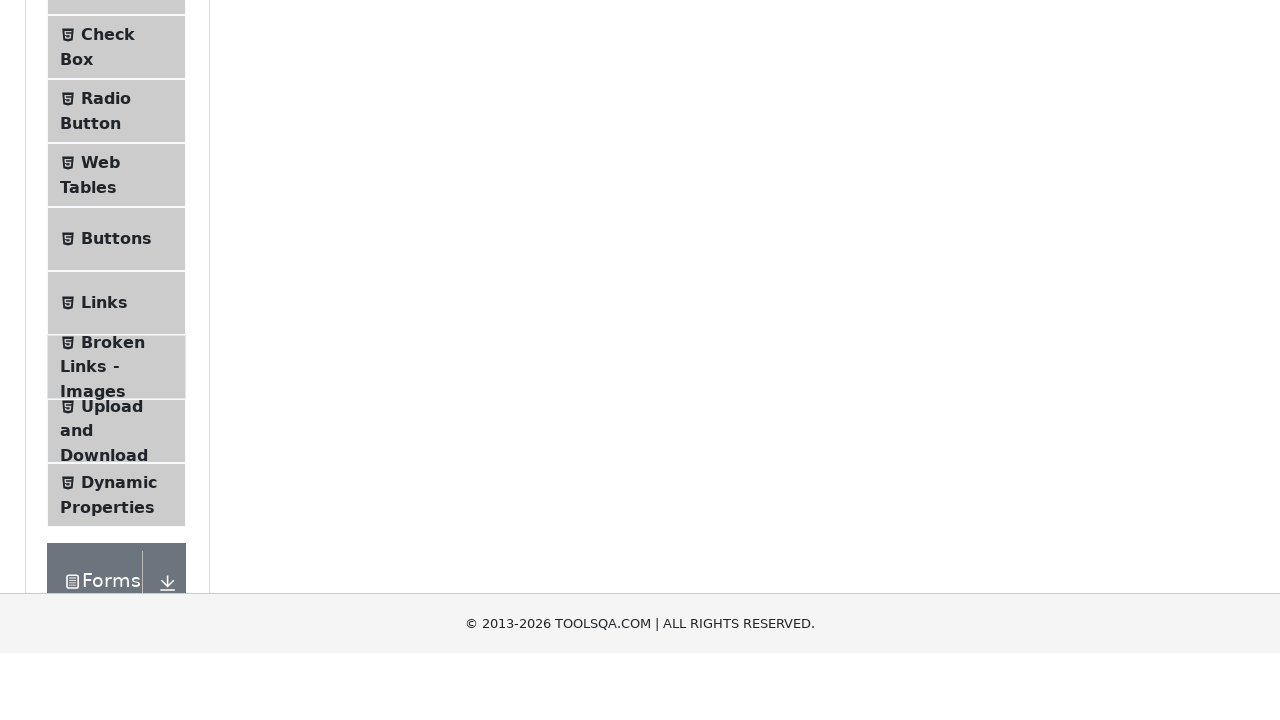

Clicked on Text Box submenu at (116, 261) on #item-0
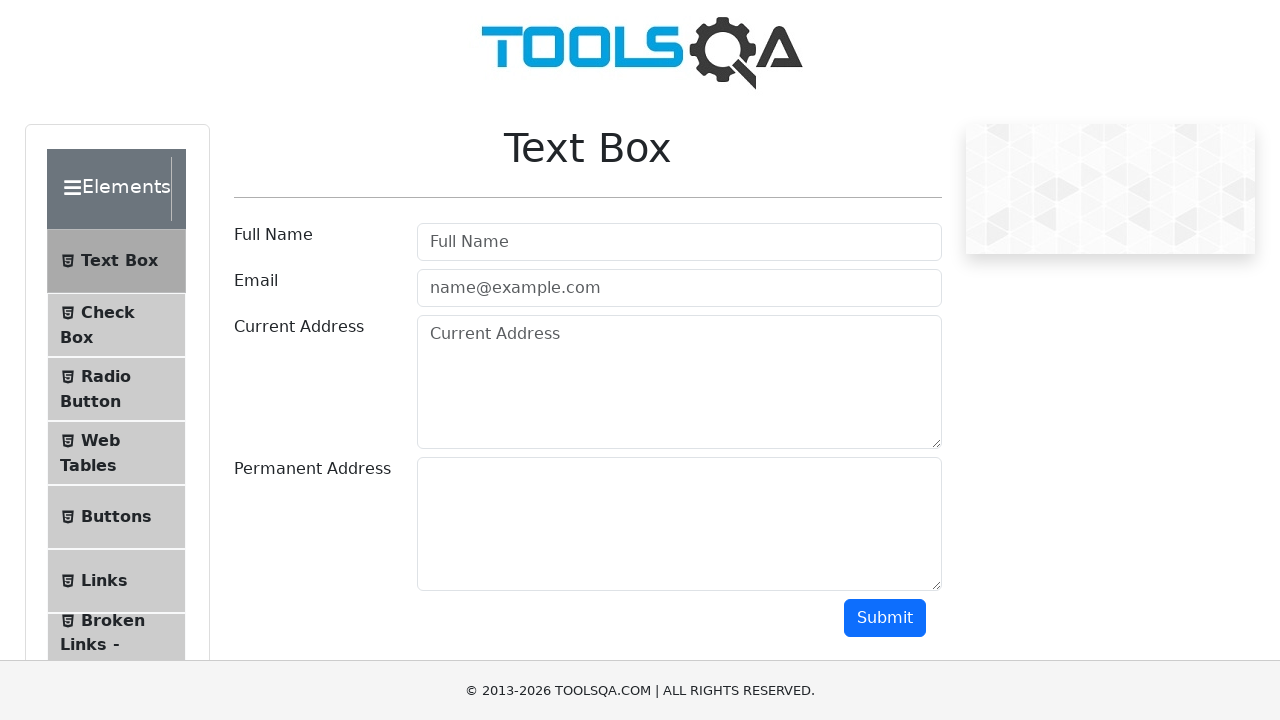

Filled username field with 'ProgressUser' on #userName
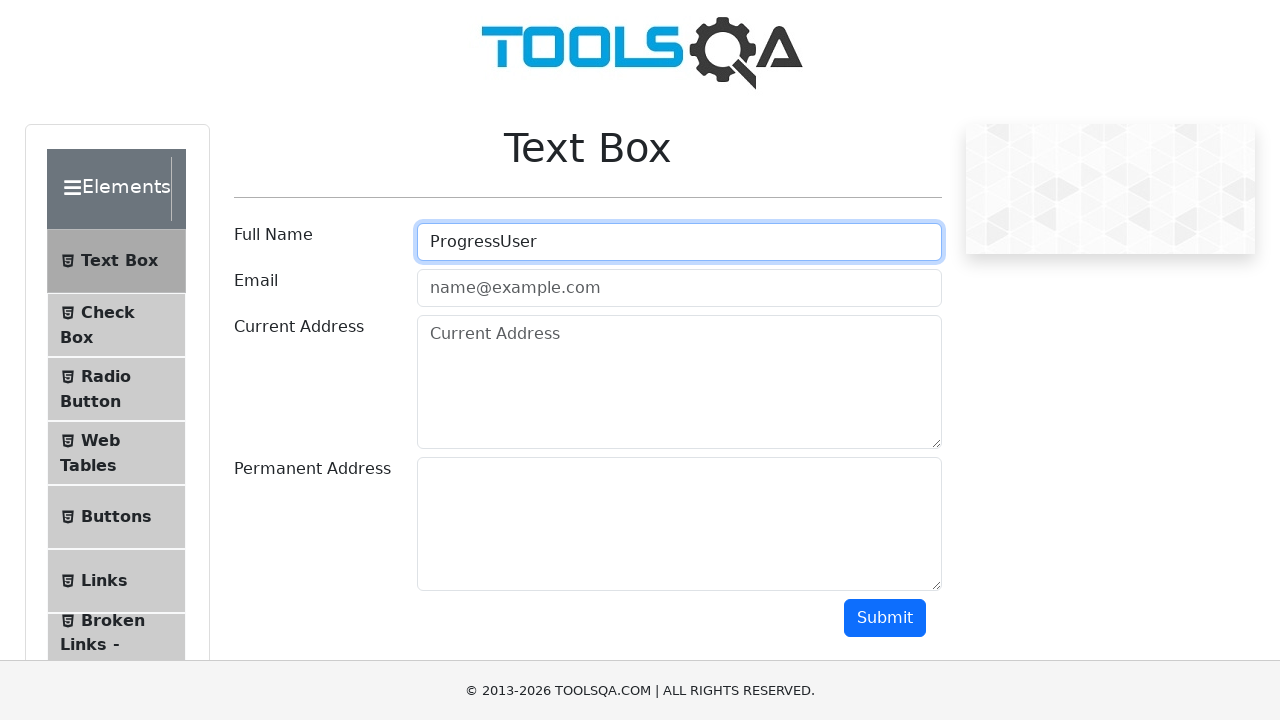

Filled email field with invalid email 'progressbad' on #userEmail
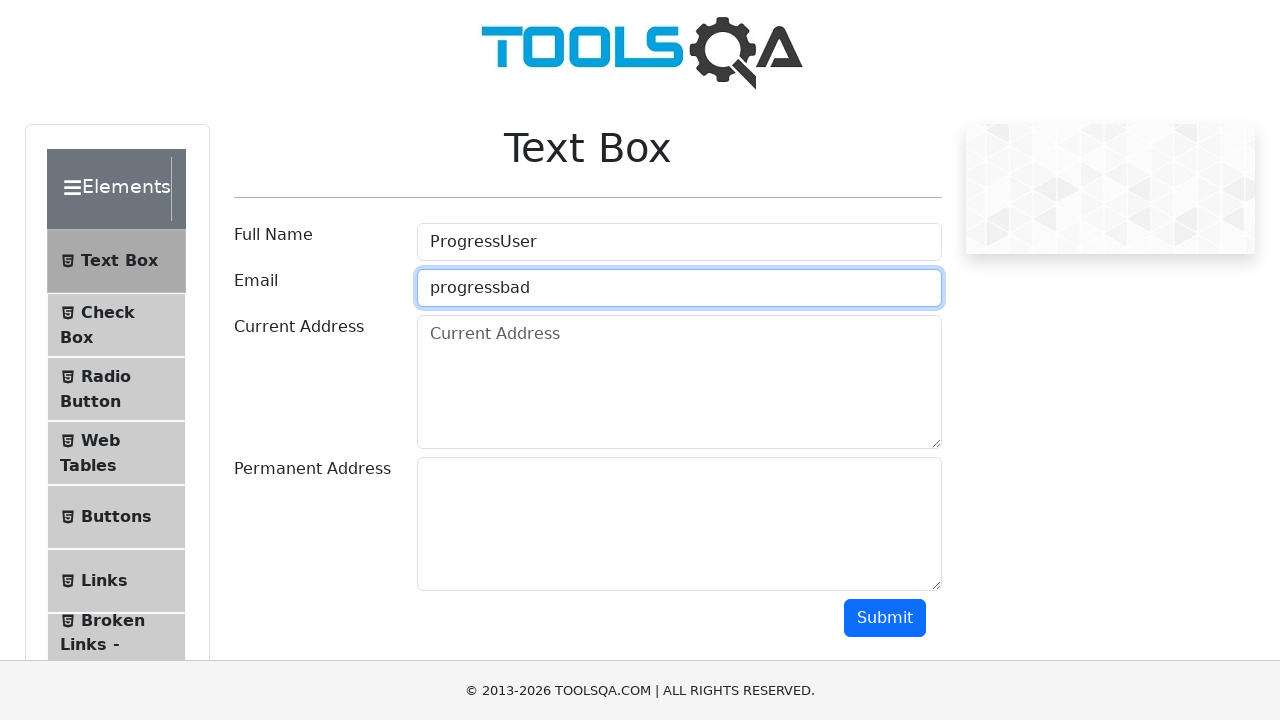

Clicked submit button with invalid email at (885, 618) on #submit
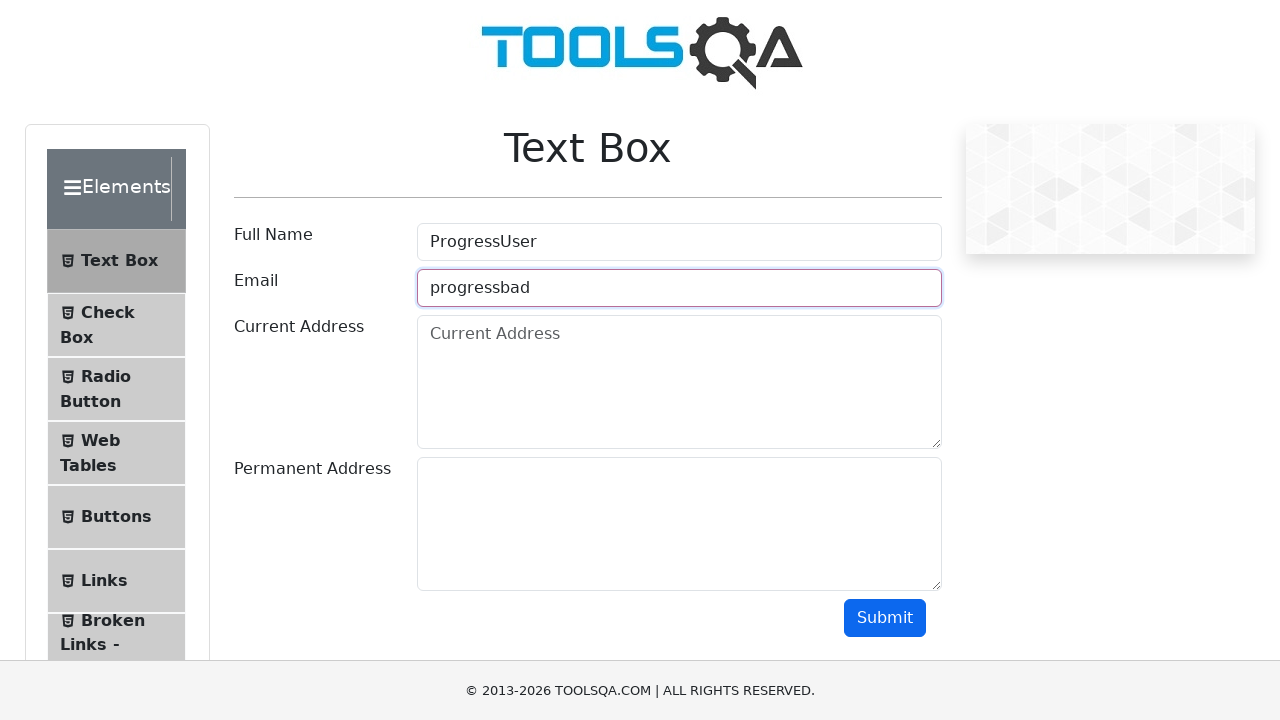

Cleared email field on #userEmail
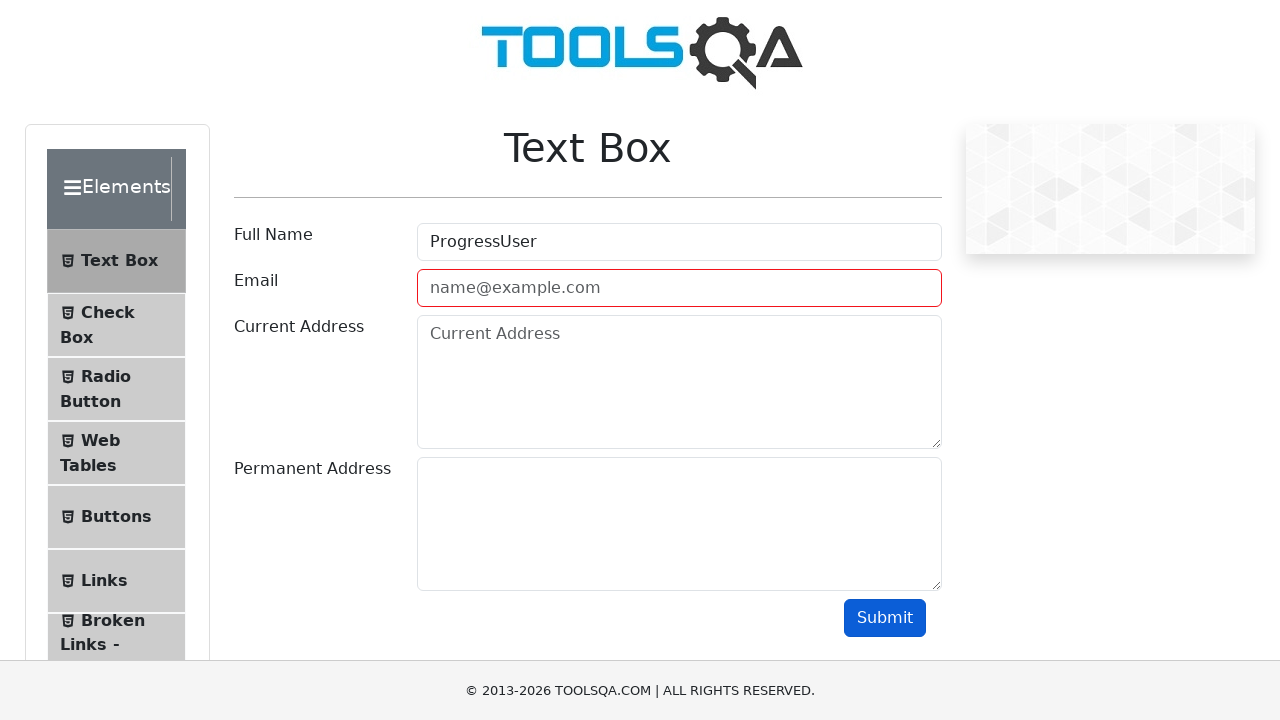

Filled email field with valid email 'progress@bar.io' on #userEmail
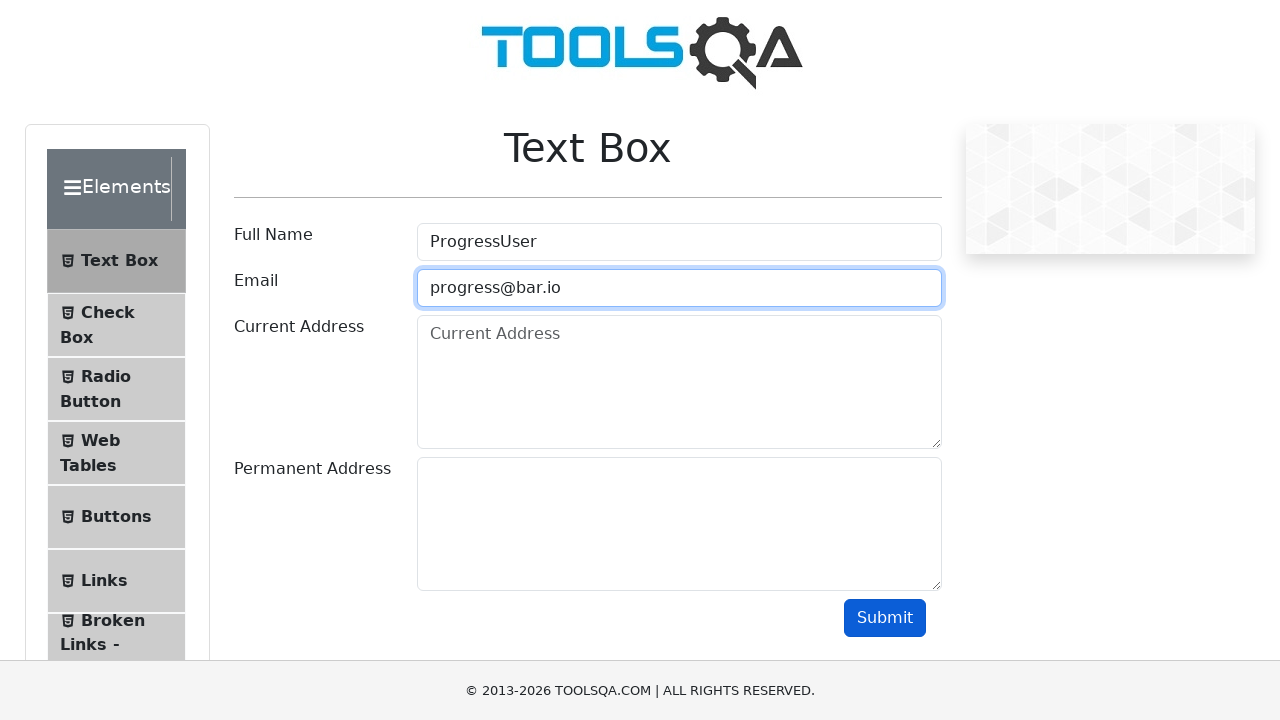

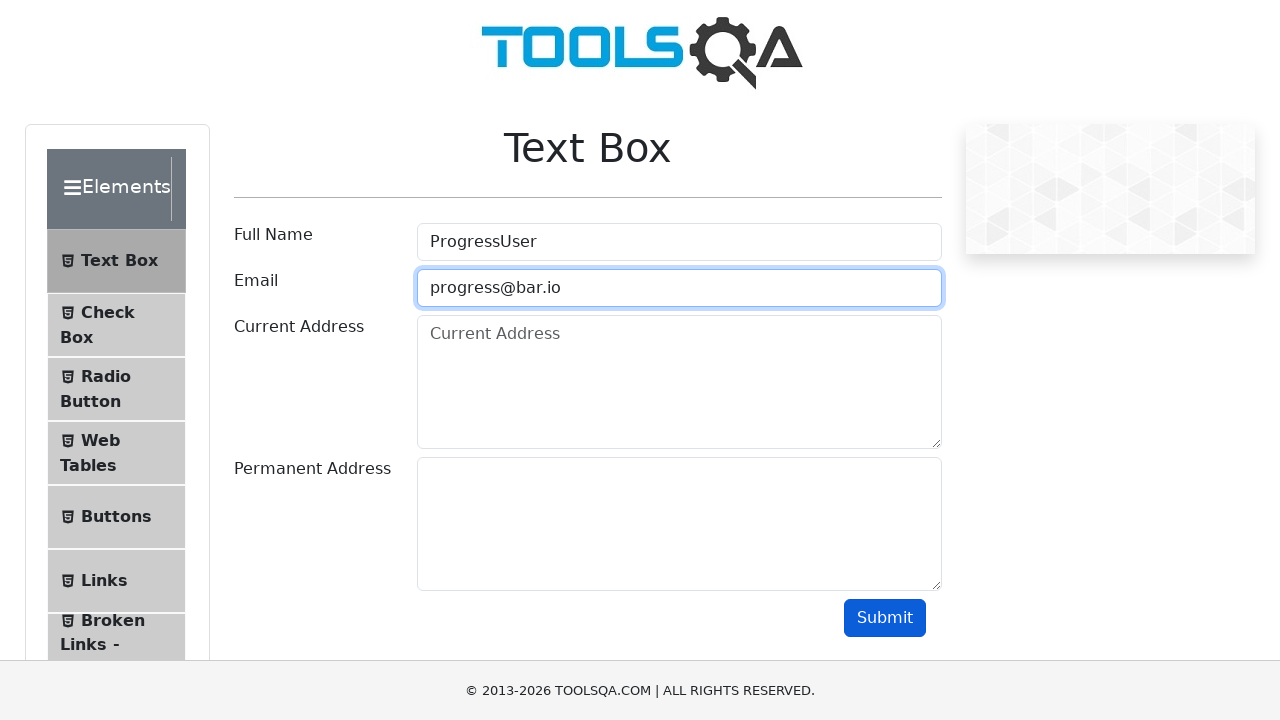